Tests drag and drop functionality on the jQuery UI draggable demo page by switching to an iframe and performing drag operations on a draggable element using mouse actions.

Starting URL: https://jqueryui.com/draggable/

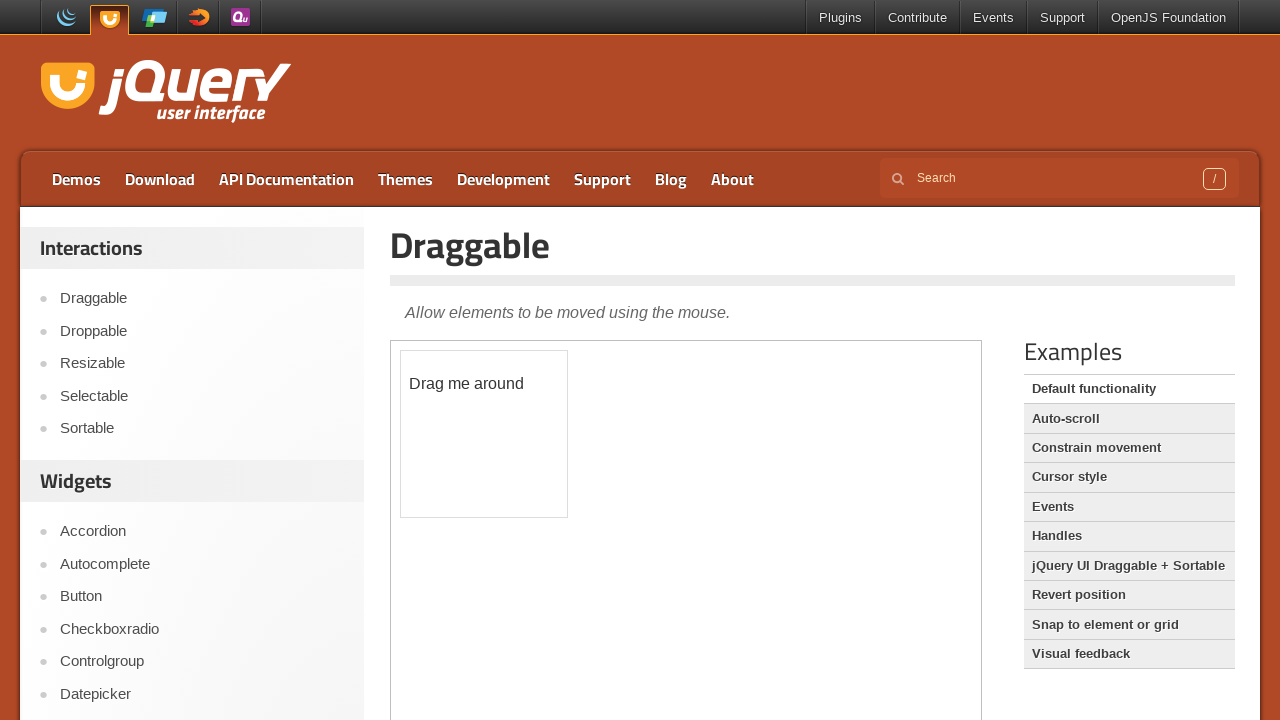

Located the iframe containing the draggable element
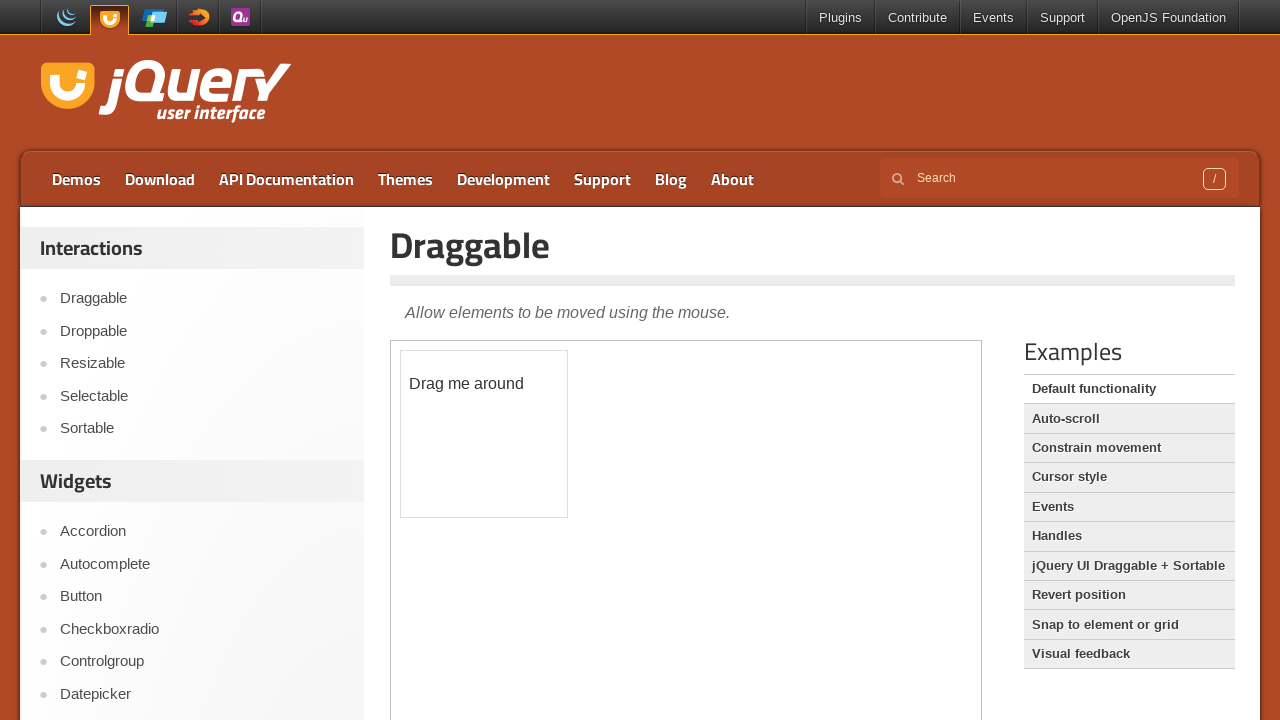

Located the draggable element by ID
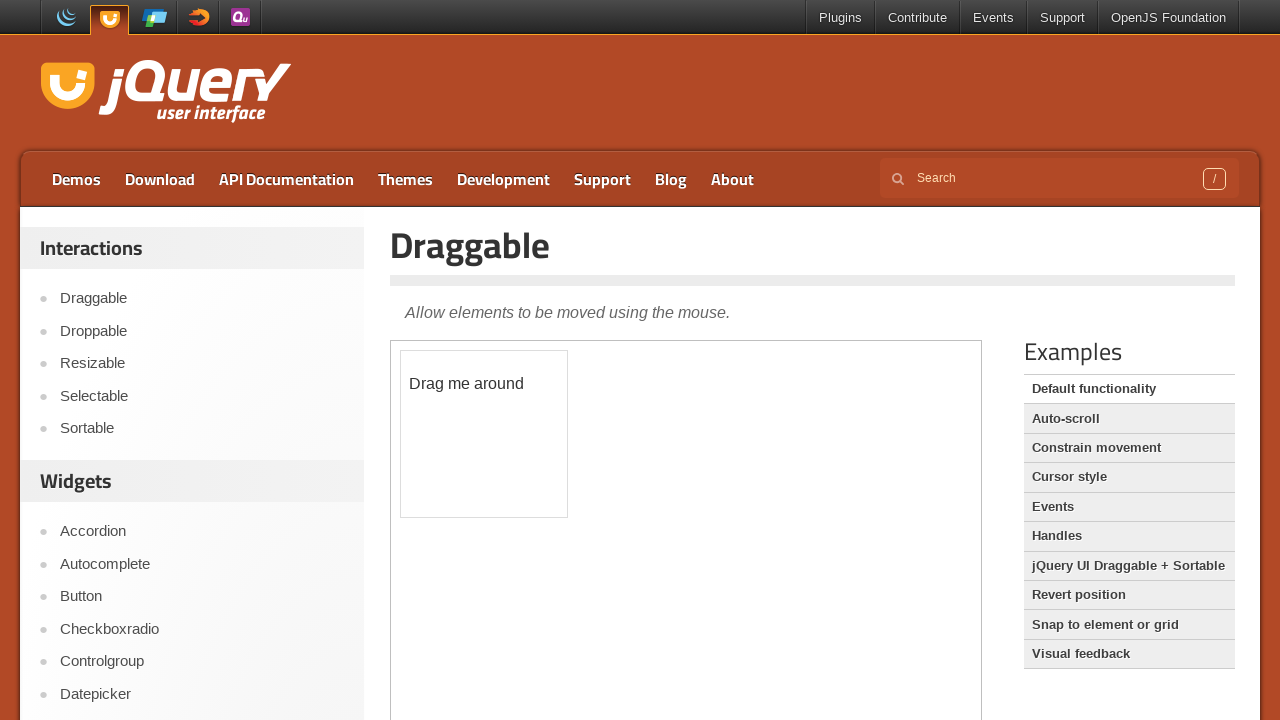

Draggable element is now visible
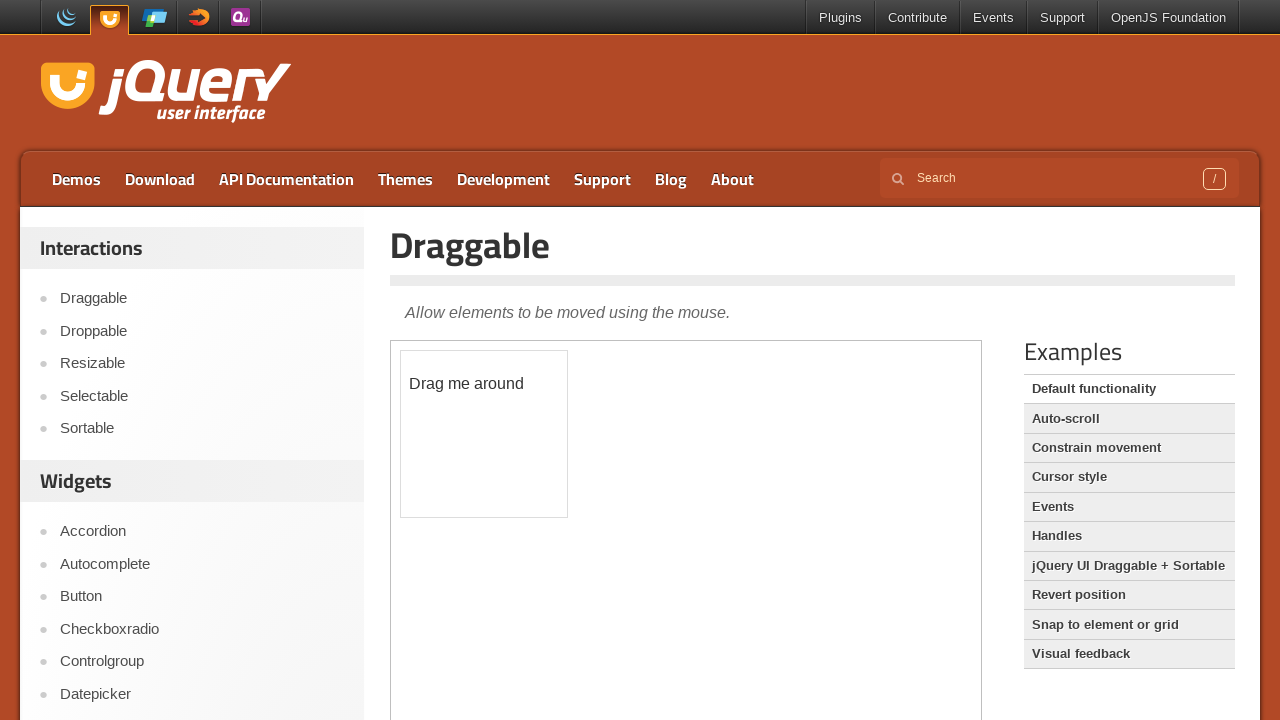

Retrieved bounding box of the draggable element
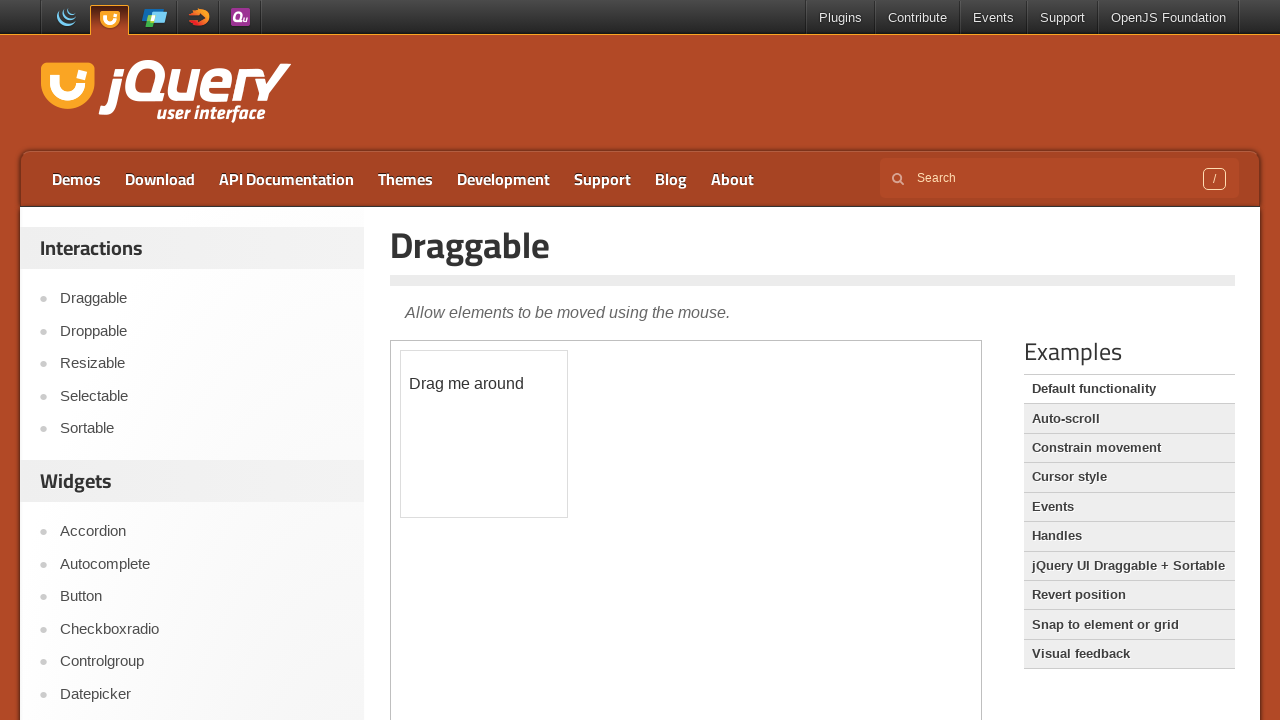

Performed first drag operation with offset (30, 20) at (431, 371)
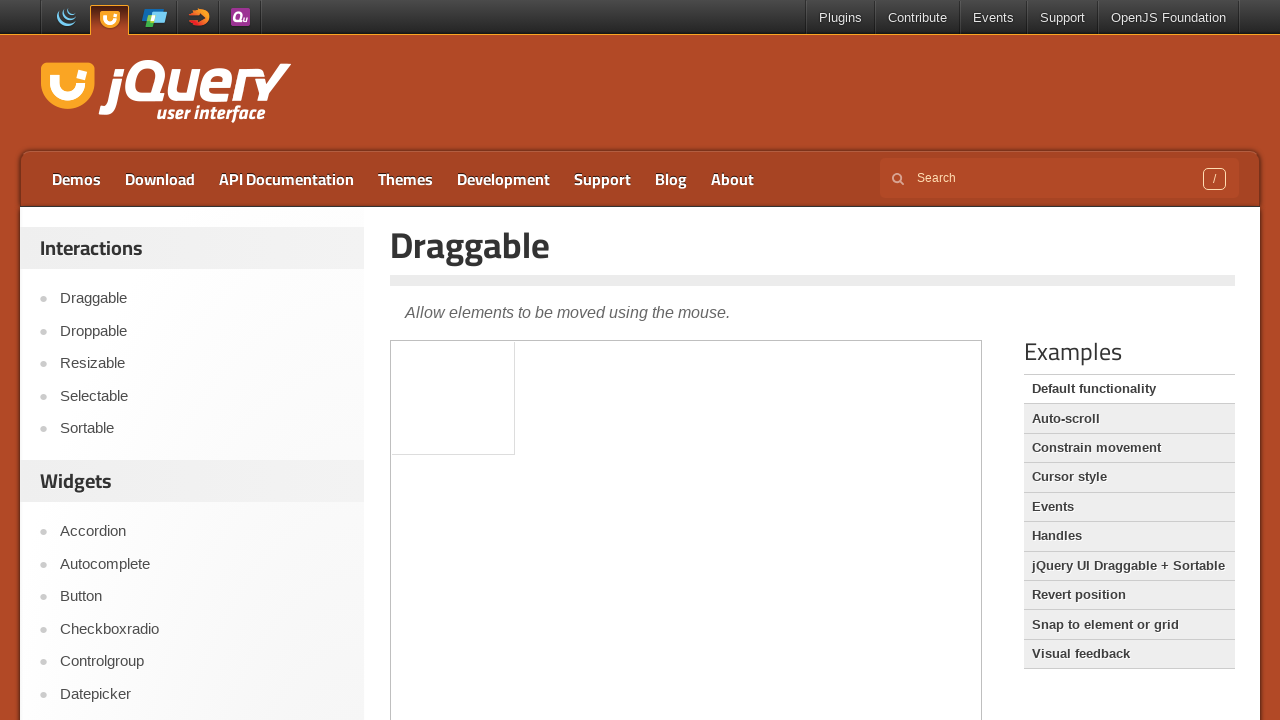

Moved mouse to center of draggable element at (484, 434)
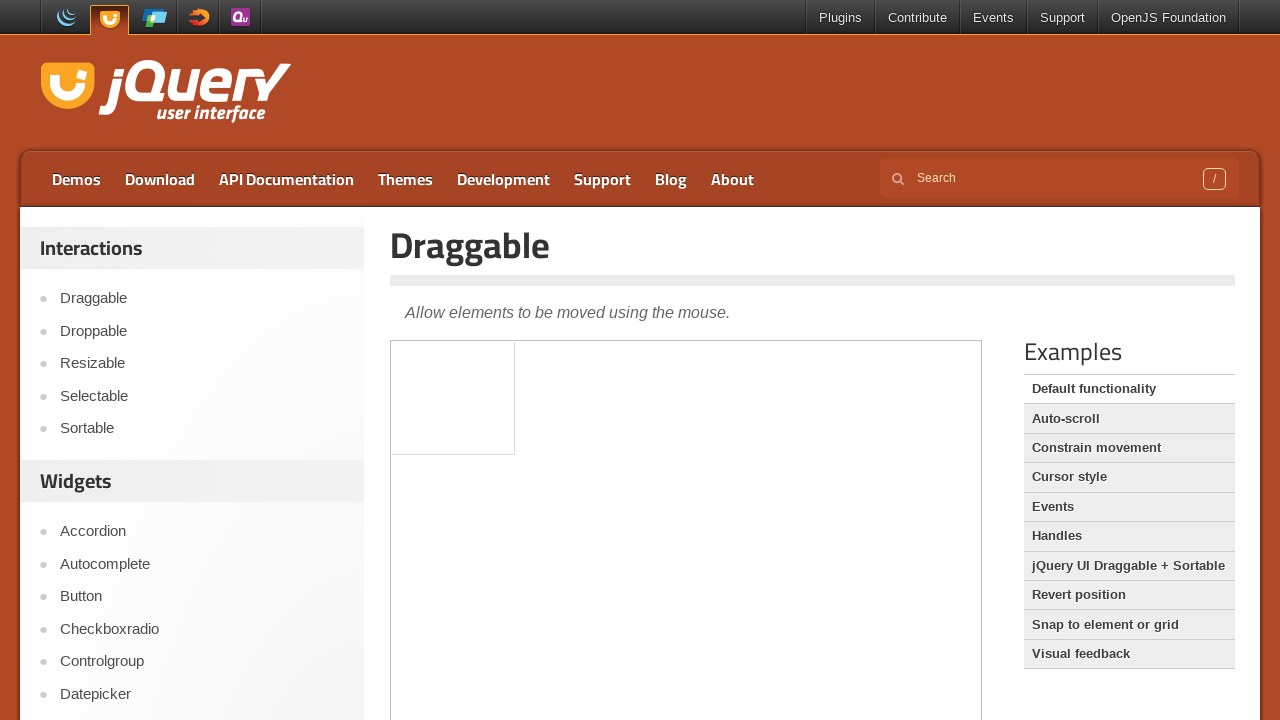

Pressed mouse button down at (484, 434)
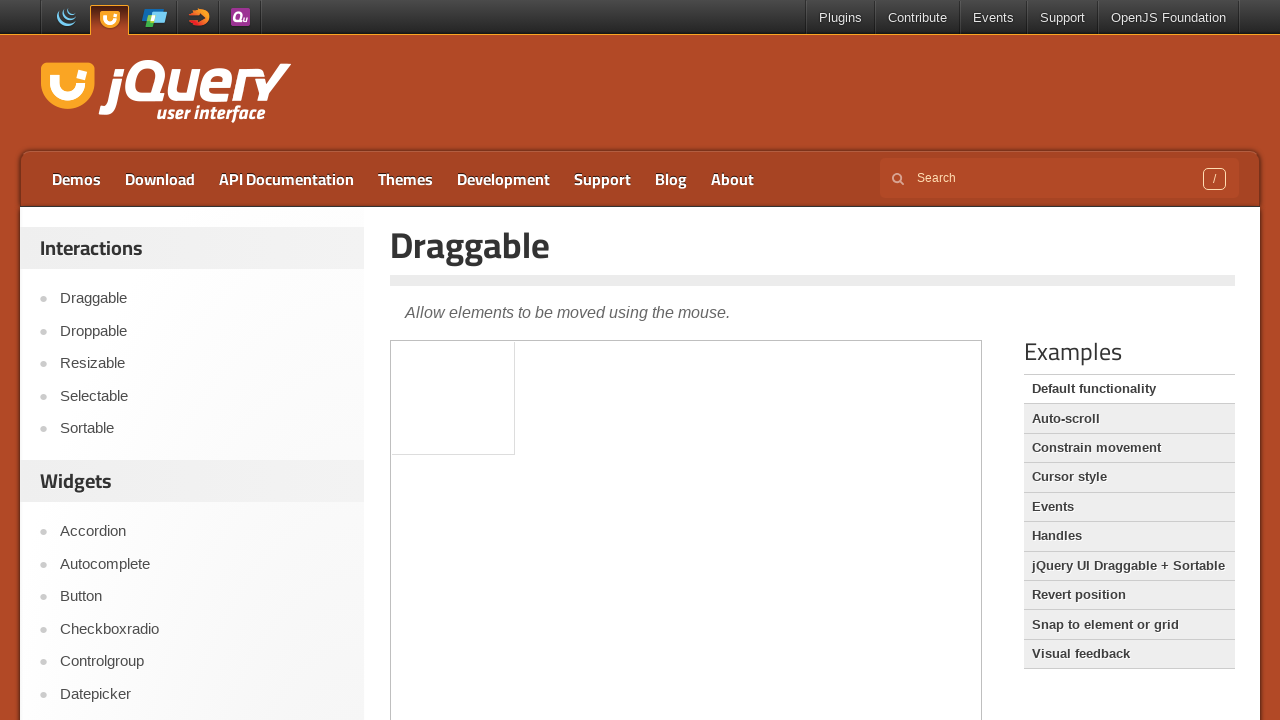

Dragged mouse by offset (30, 30) while holding button down at (514, 464)
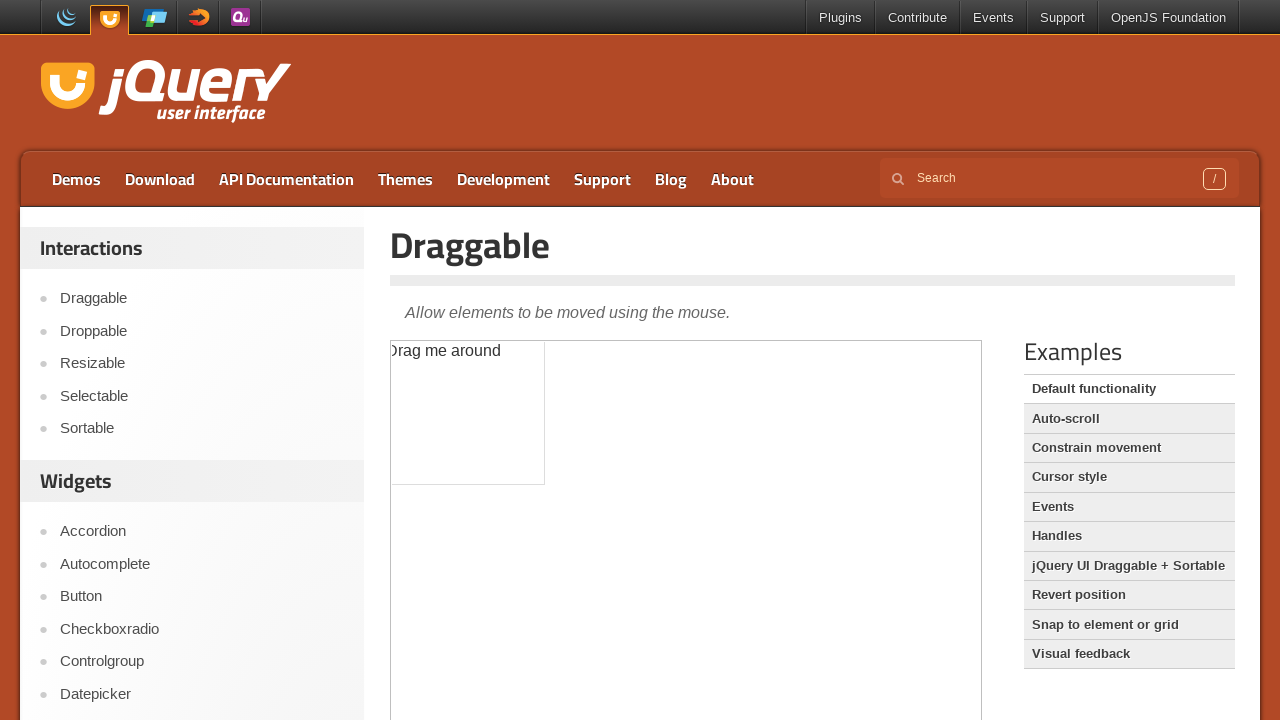

Released mouse button to complete second drag operation at (514, 464)
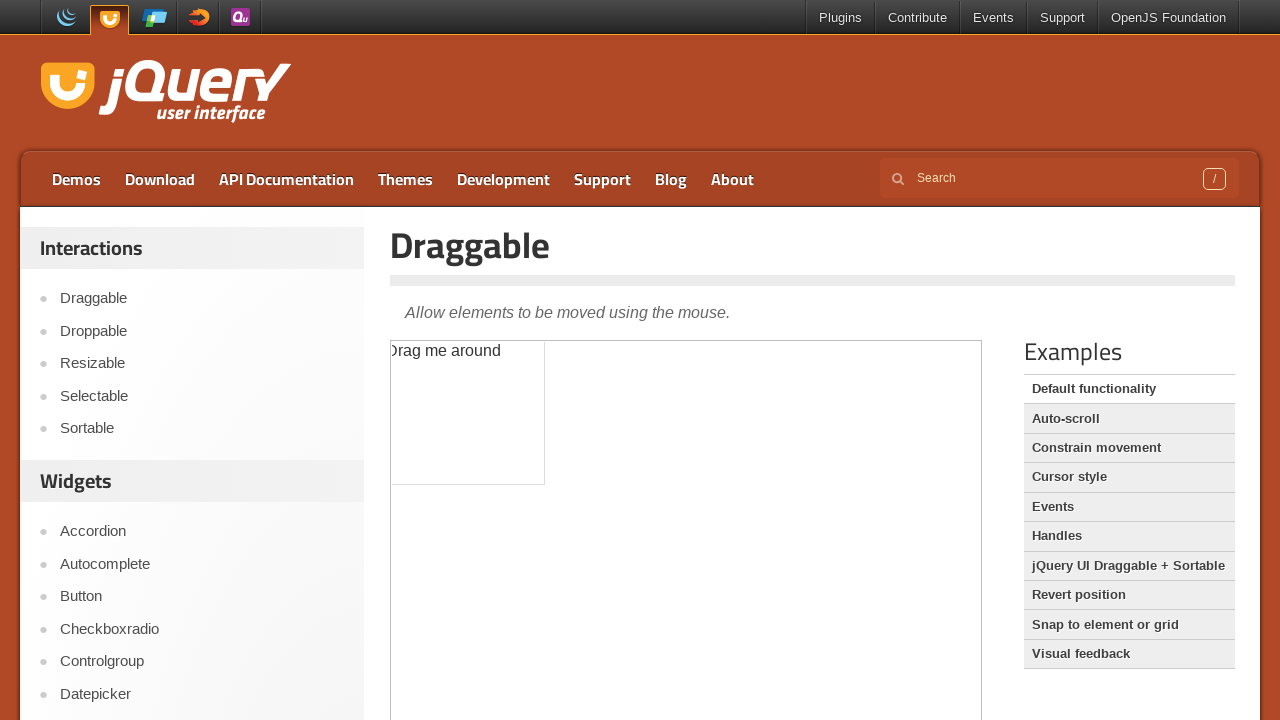

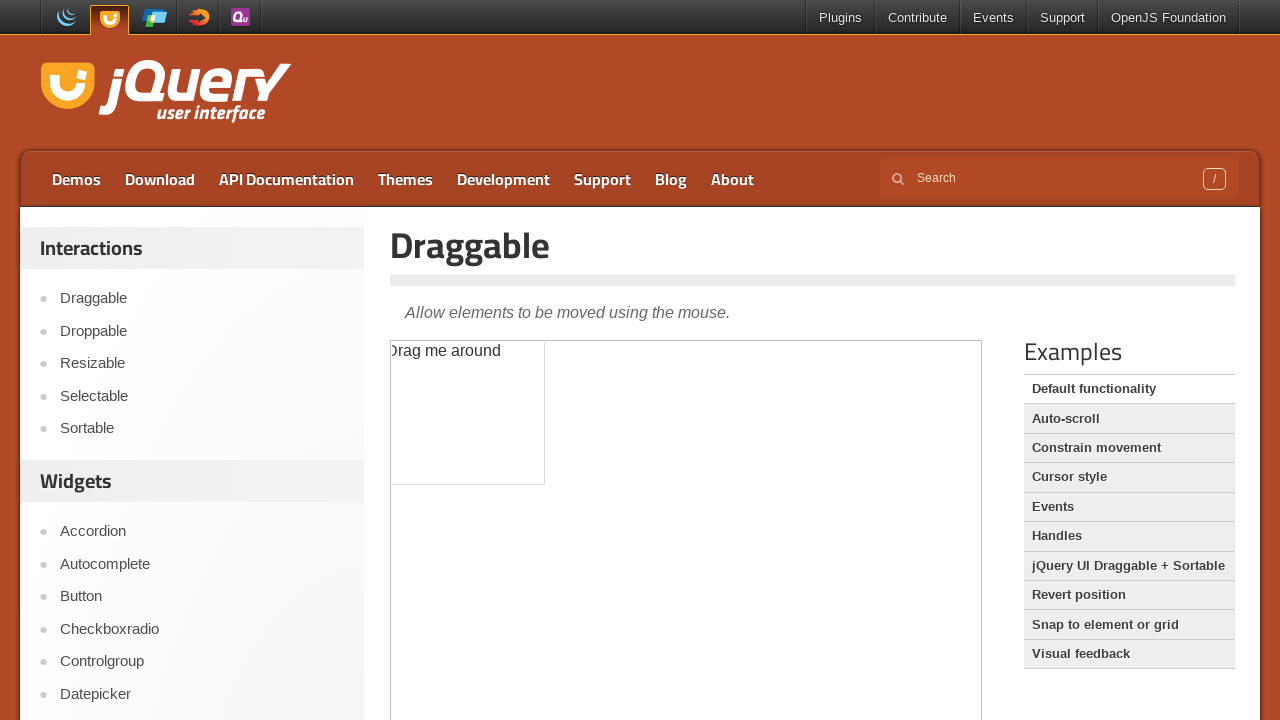